Tests that clicking Clear completed removes completed items from the list

Starting URL: https://demo.playwright.dev/todomvc

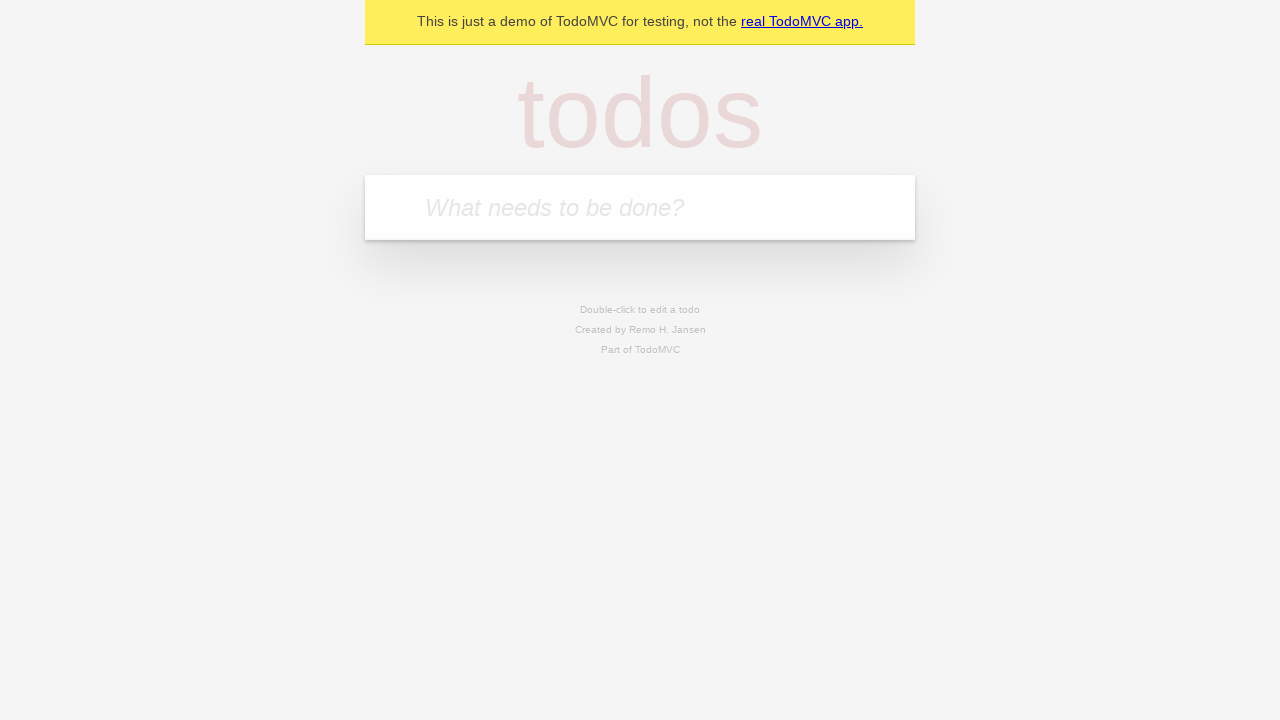

Filled todo input with 'buy some cheese' on internal:attr=[placeholder="What needs to be done?"i]
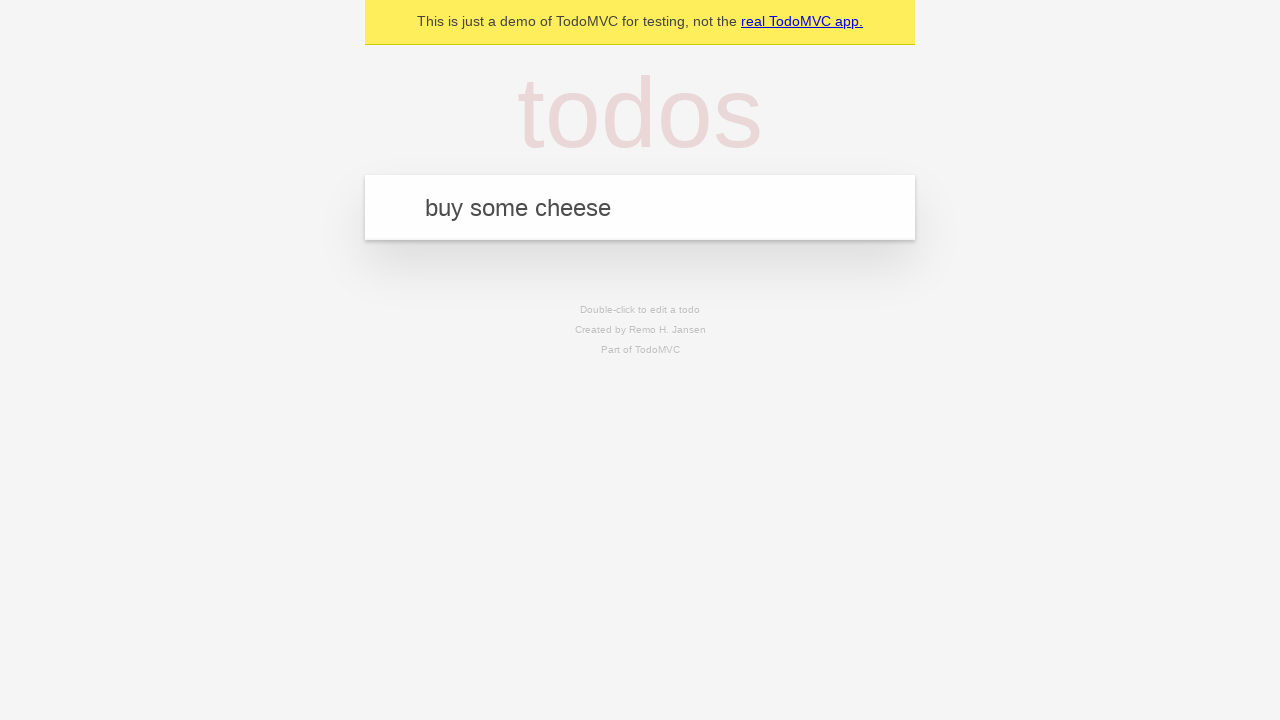

Pressed Enter to add todo 'buy some cheese' on internal:attr=[placeholder="What needs to be done?"i]
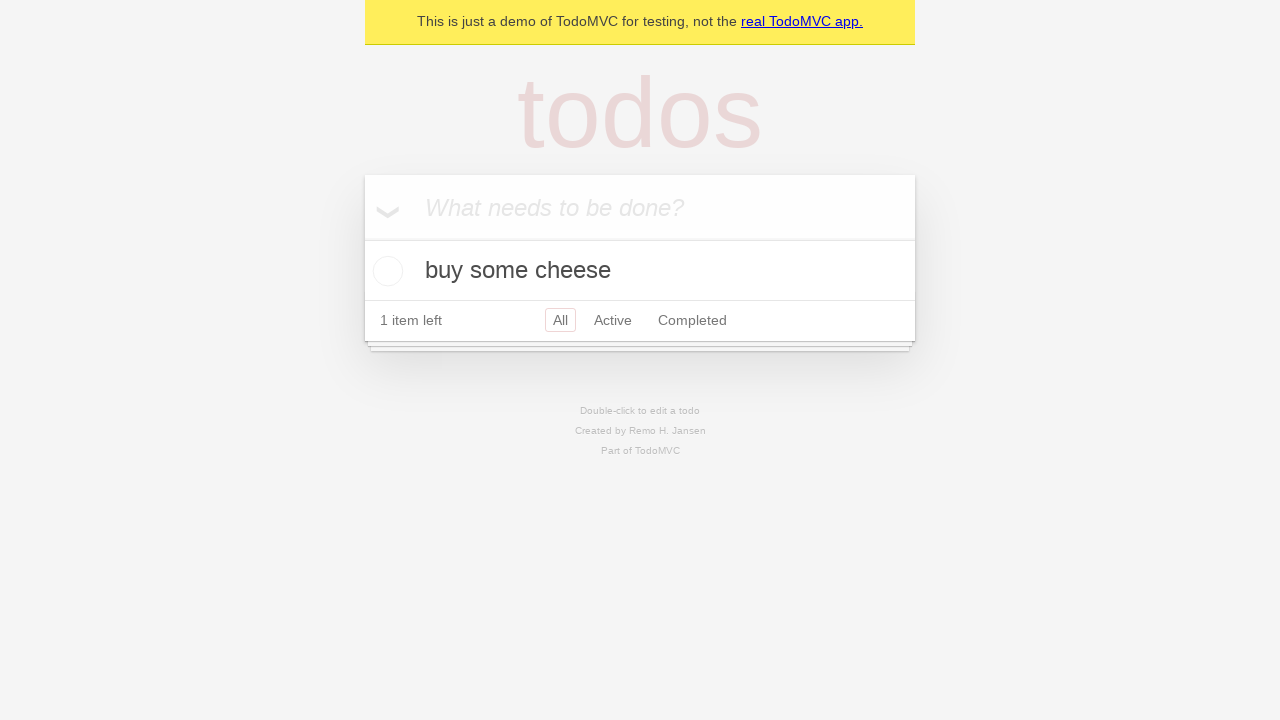

Filled todo input with 'feed the cat' on internal:attr=[placeholder="What needs to be done?"i]
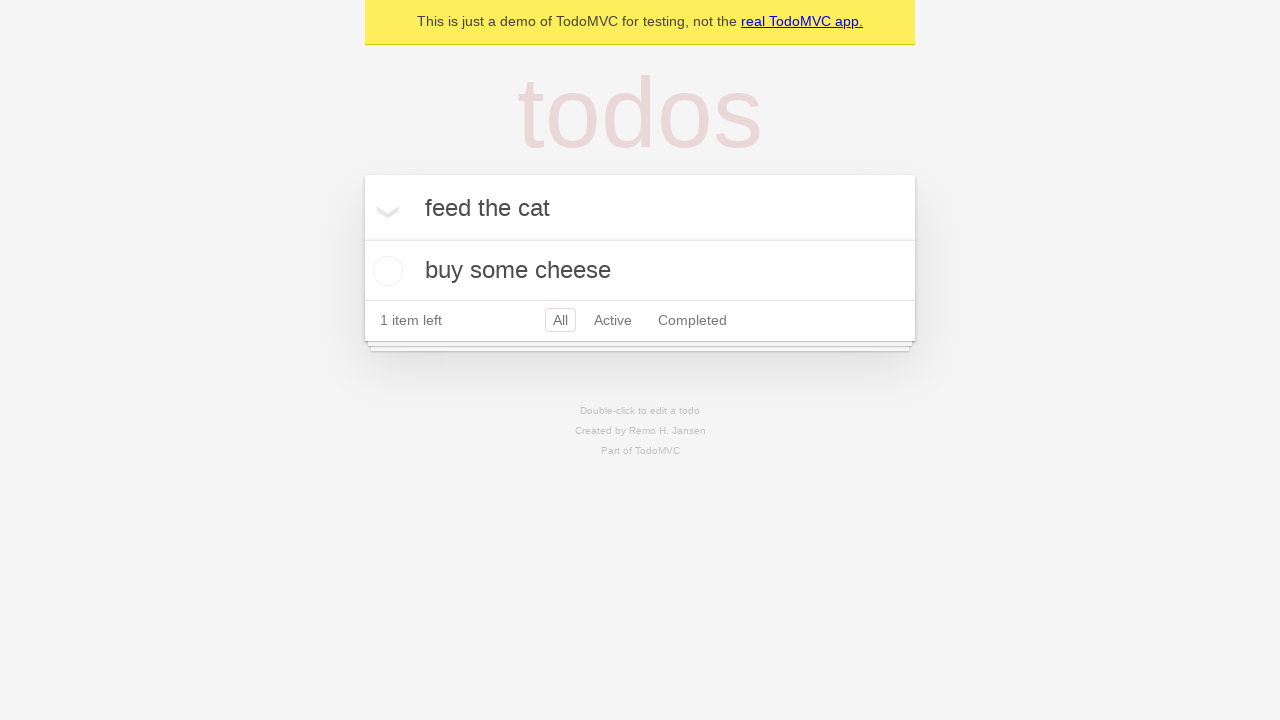

Pressed Enter to add todo 'feed the cat' on internal:attr=[placeholder="What needs to be done?"i]
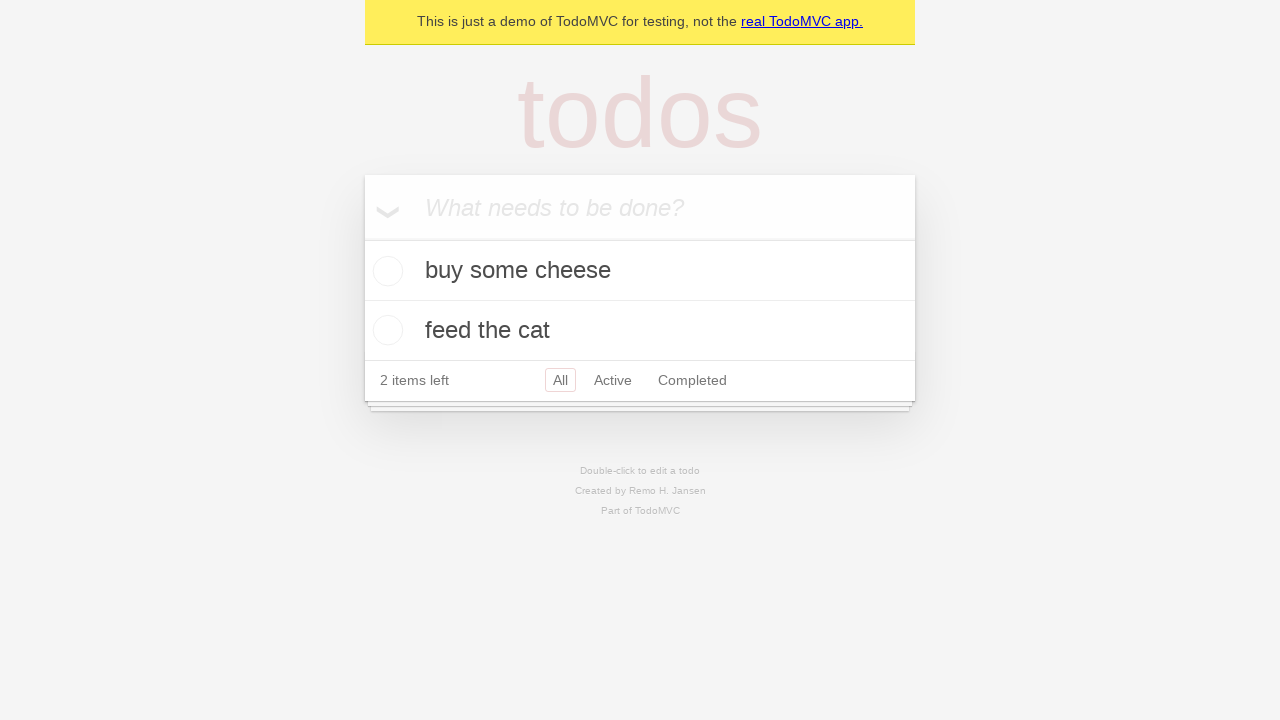

Filled todo input with 'book a doctors appointment' on internal:attr=[placeholder="What needs to be done?"i]
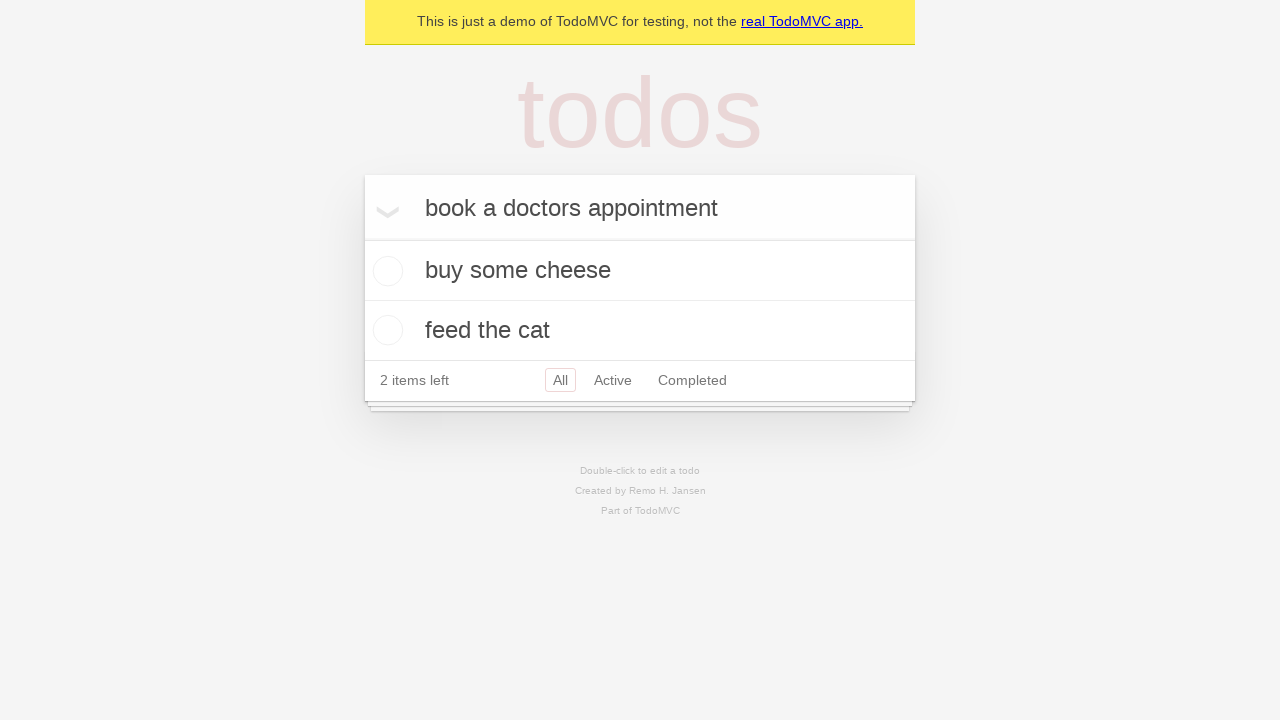

Pressed Enter to add todo 'book a doctors appointment' on internal:attr=[placeholder="What needs to be done?"i]
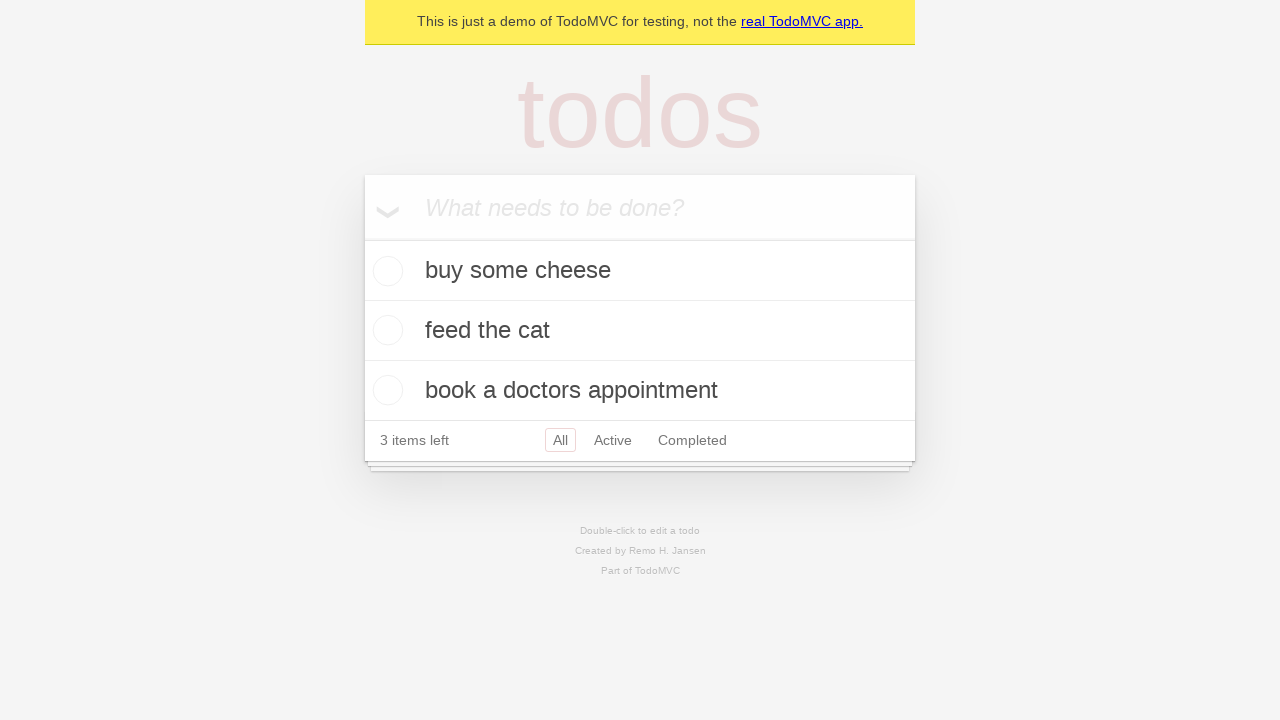

Waited for all 3 todo items to load
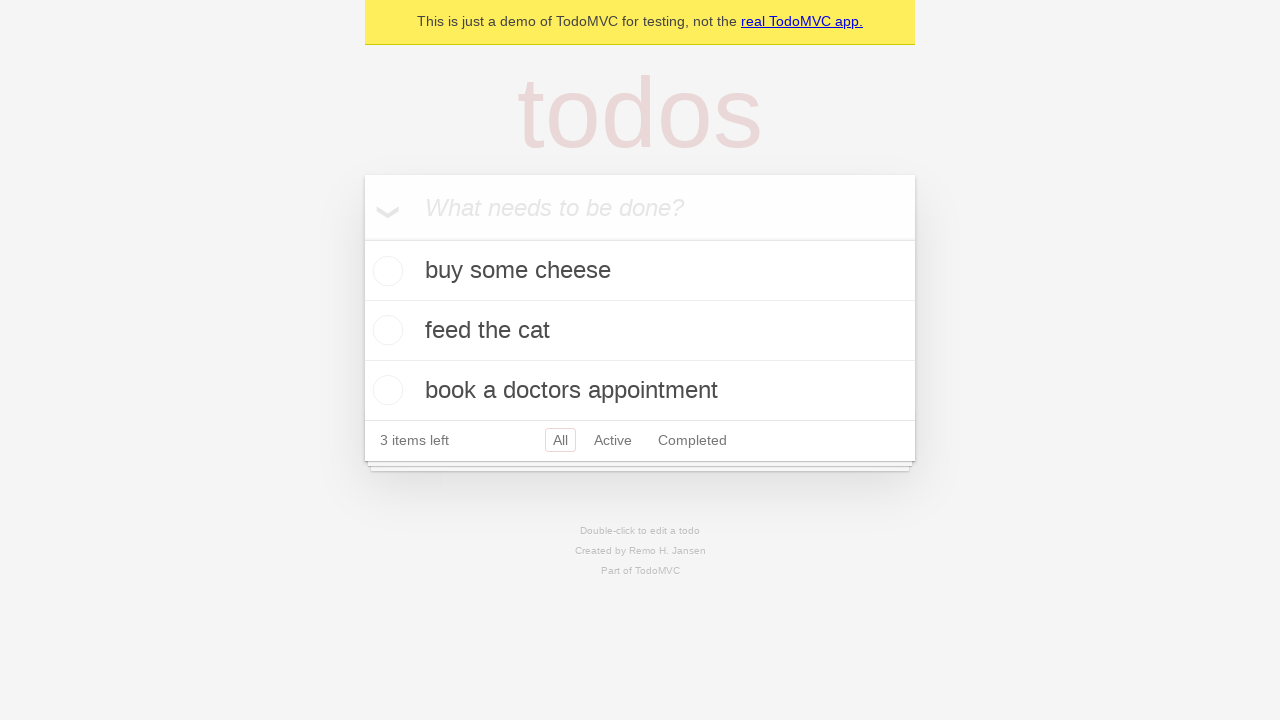

Checked the second todo item (marked as completed) at (385, 330) on [data-testid='todo-item'] >> nth=1 >> internal:role=checkbox
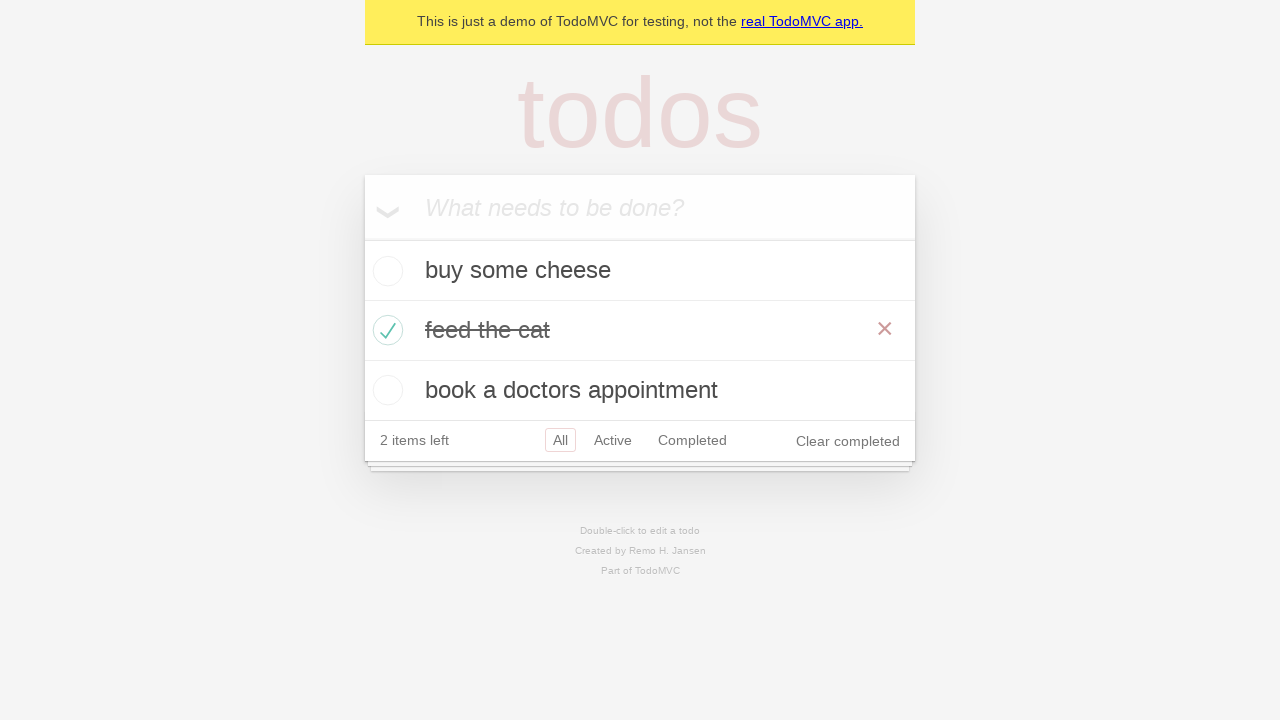

Clicked 'Clear completed' button to remove completed items at (848, 441) on internal:role=button[name="Clear completed"i]
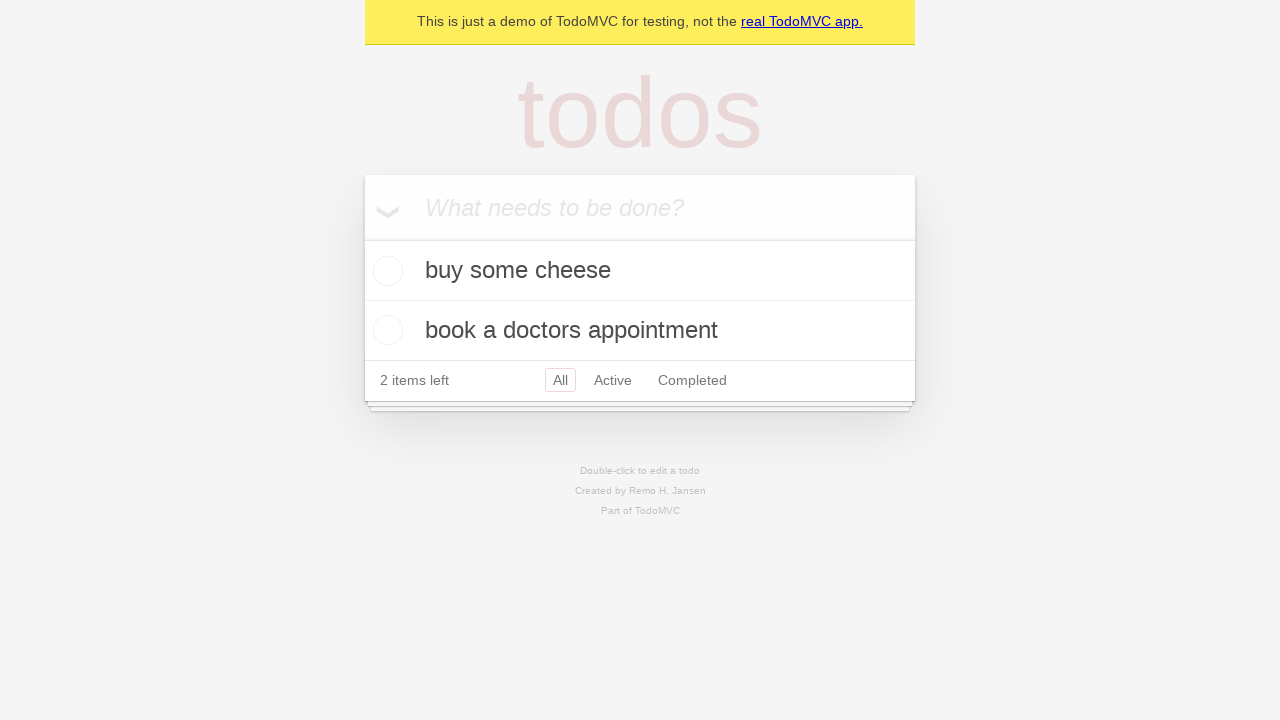

Waited for completed item to be removed from the list
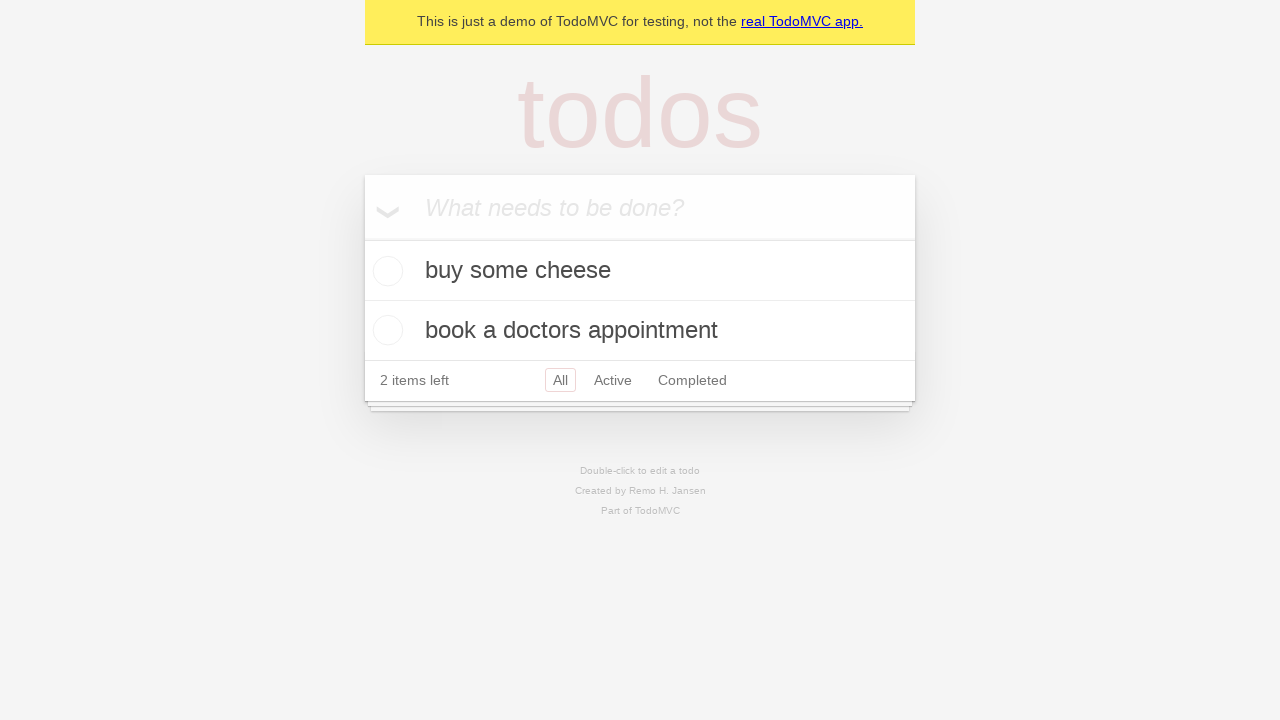

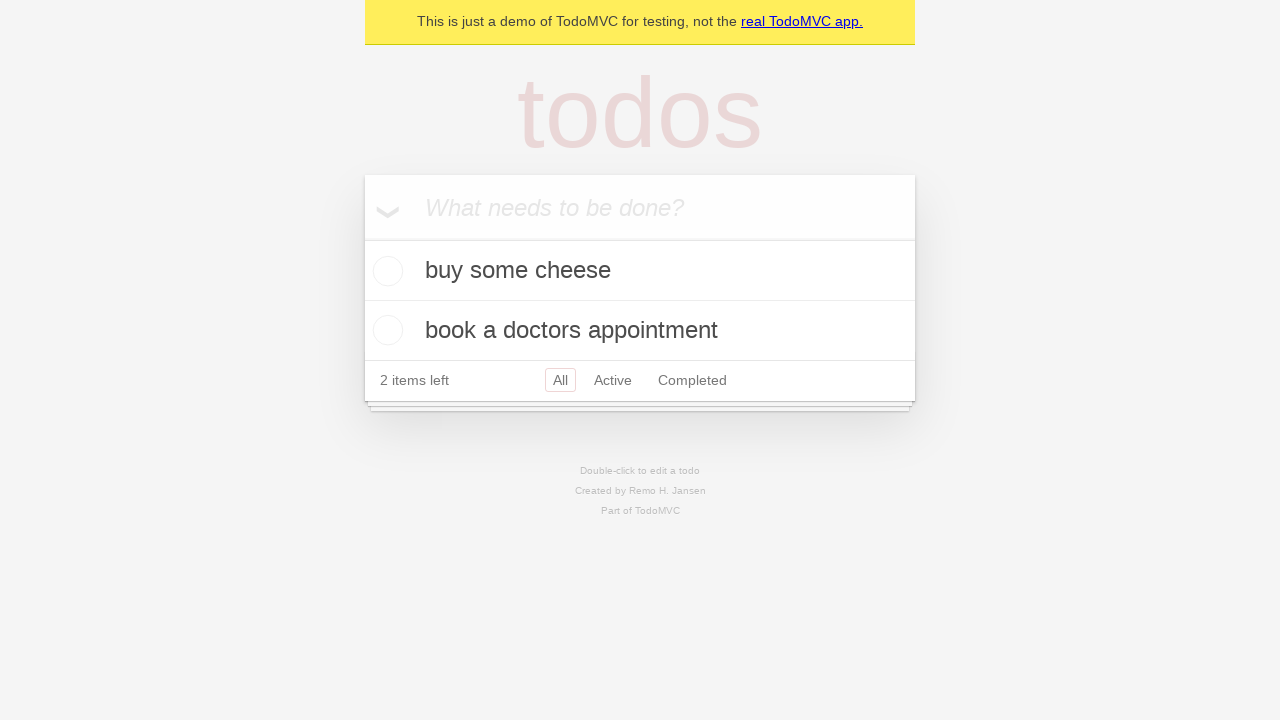